Tests double-click functionality on a button and accepts the resulting alert dialog

Starting URL: https://www.automationtestinginsider.com/2019/08/textarea-textarea-element-defines-multi.html

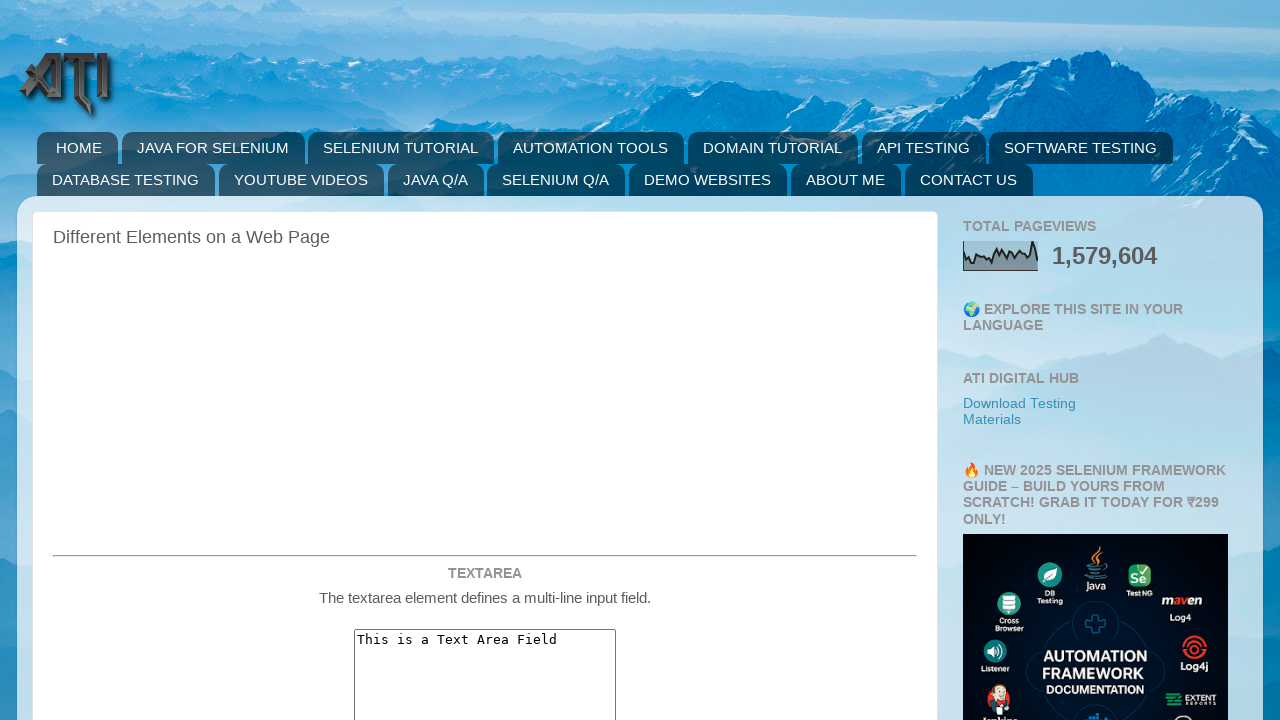

Double-clicked the button with id 'doubleClickBtn' at (485, 360) on #doubleClickBtn
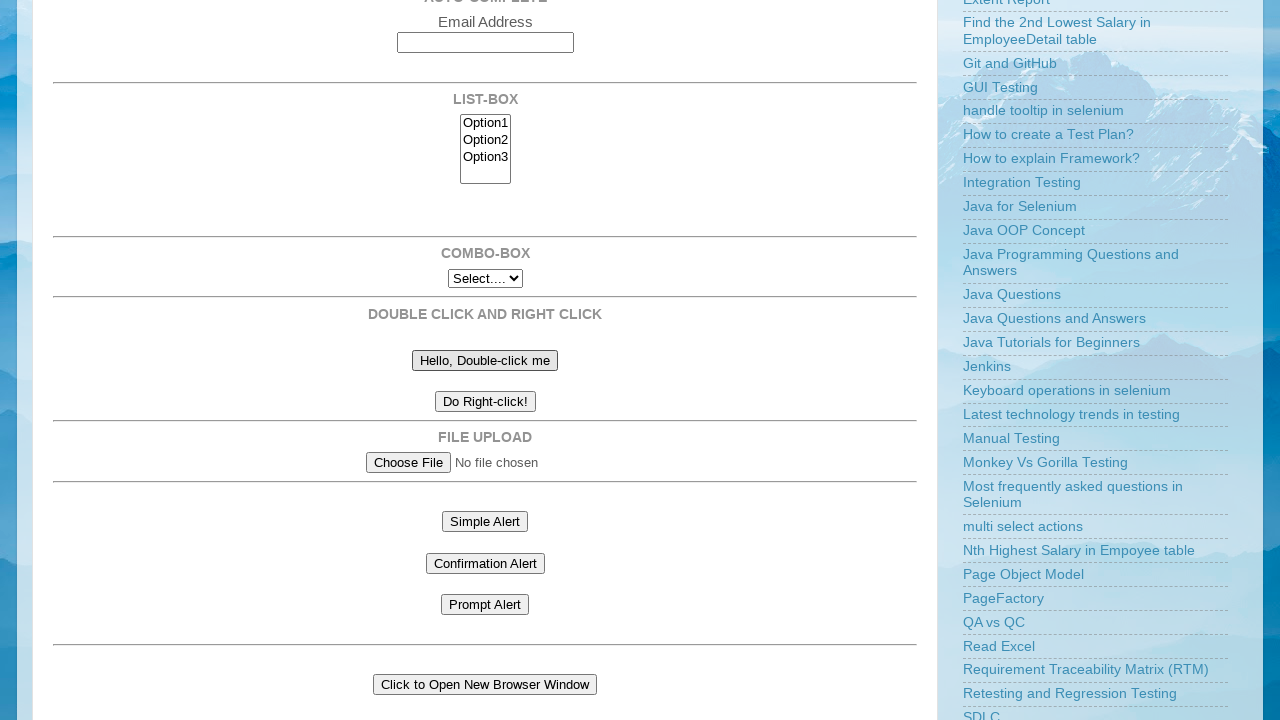

Set up dialog handler to accept alert
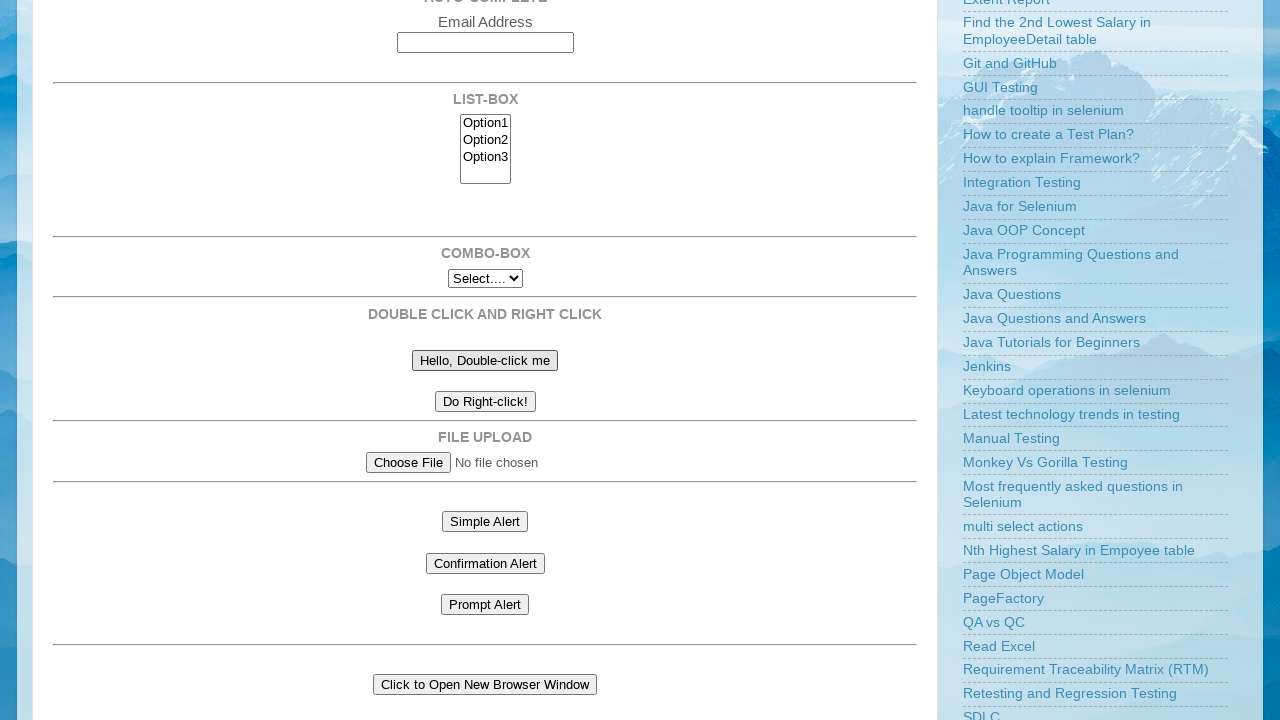

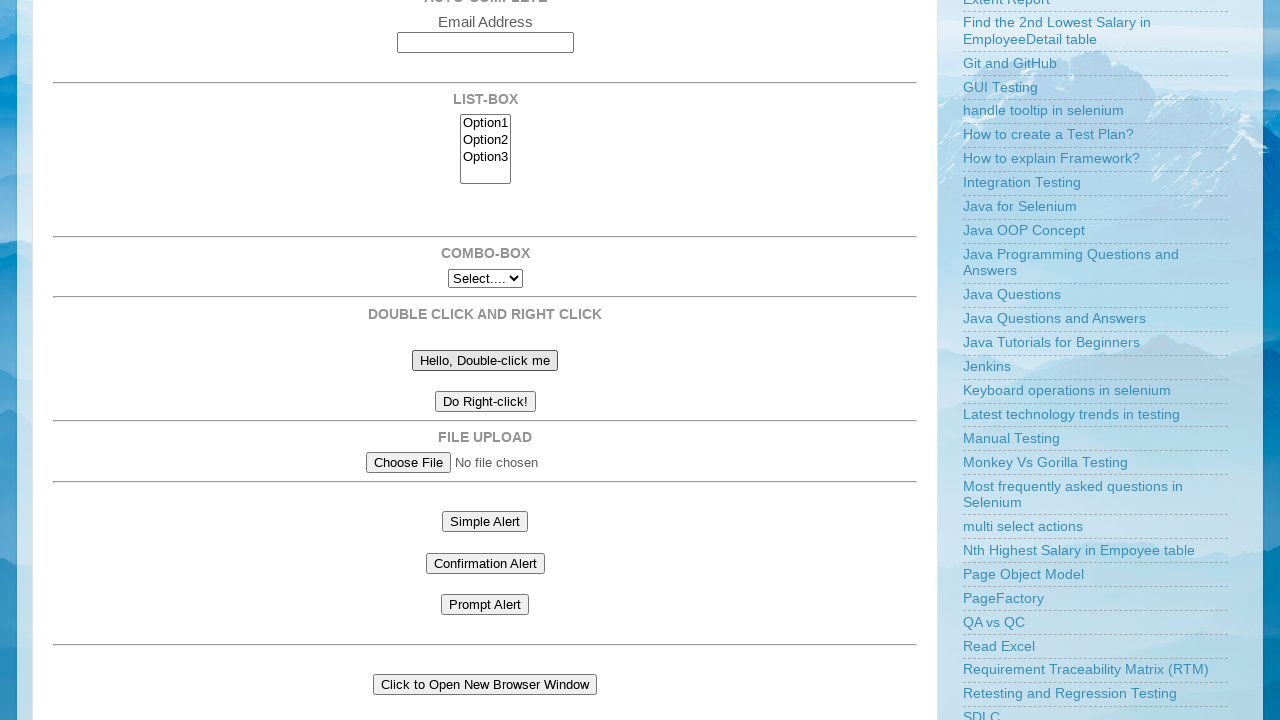